Tests checkbox deselection by navigating to checkboxes page and clicking the second checkbox to deselect it

Starting URL: http://the-internet.herokuapp.com/

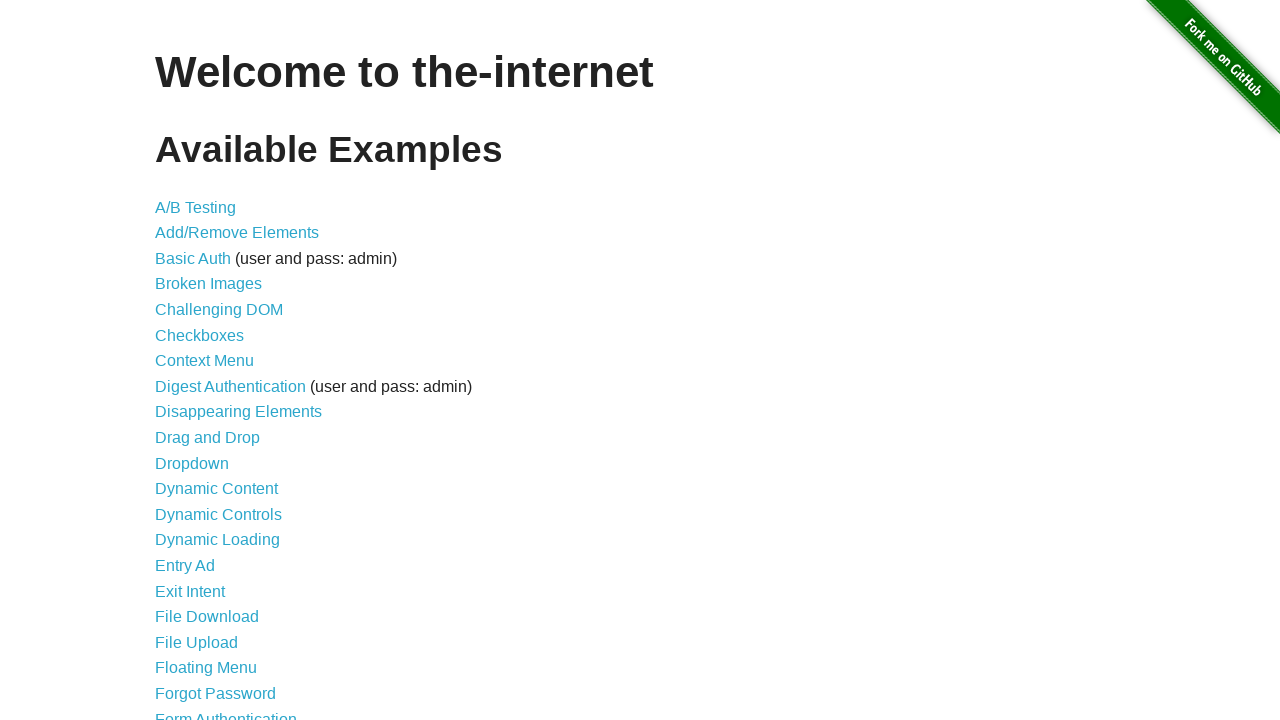

Clicked checkboxes link to navigate to checkbox page at (200, 335) on a[href='/checkboxes']
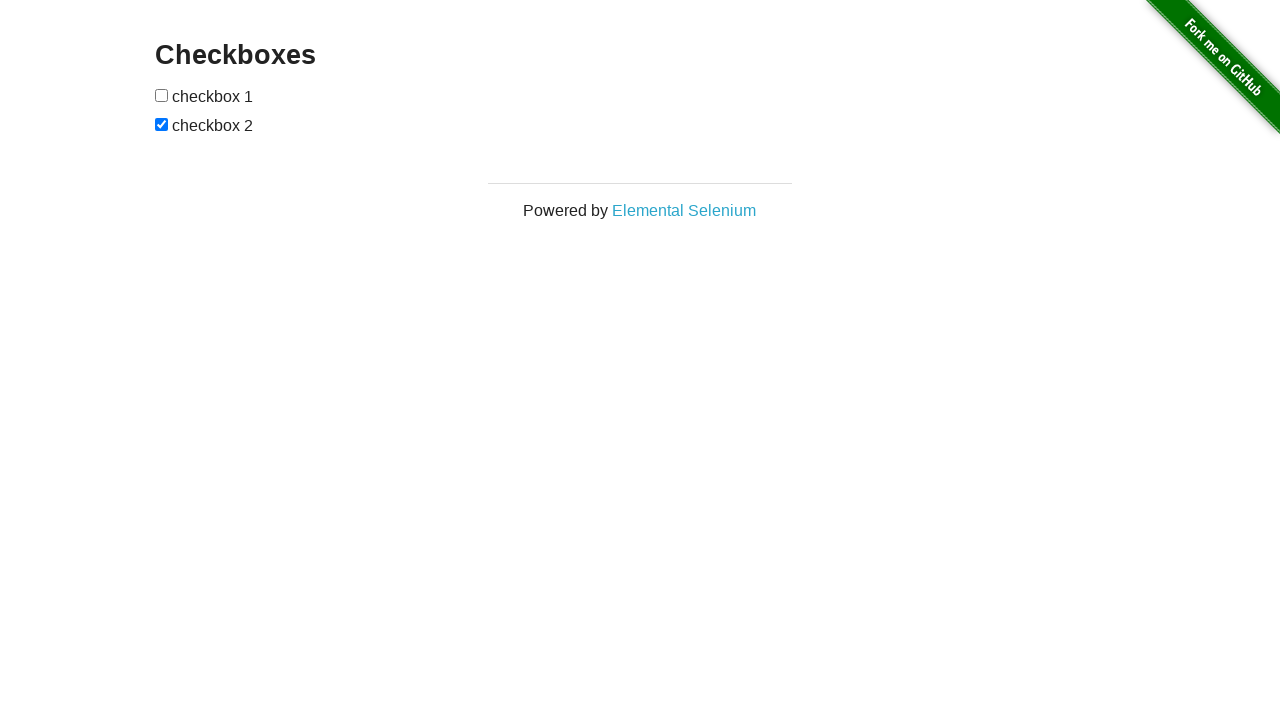

Checkboxes loaded and became visible
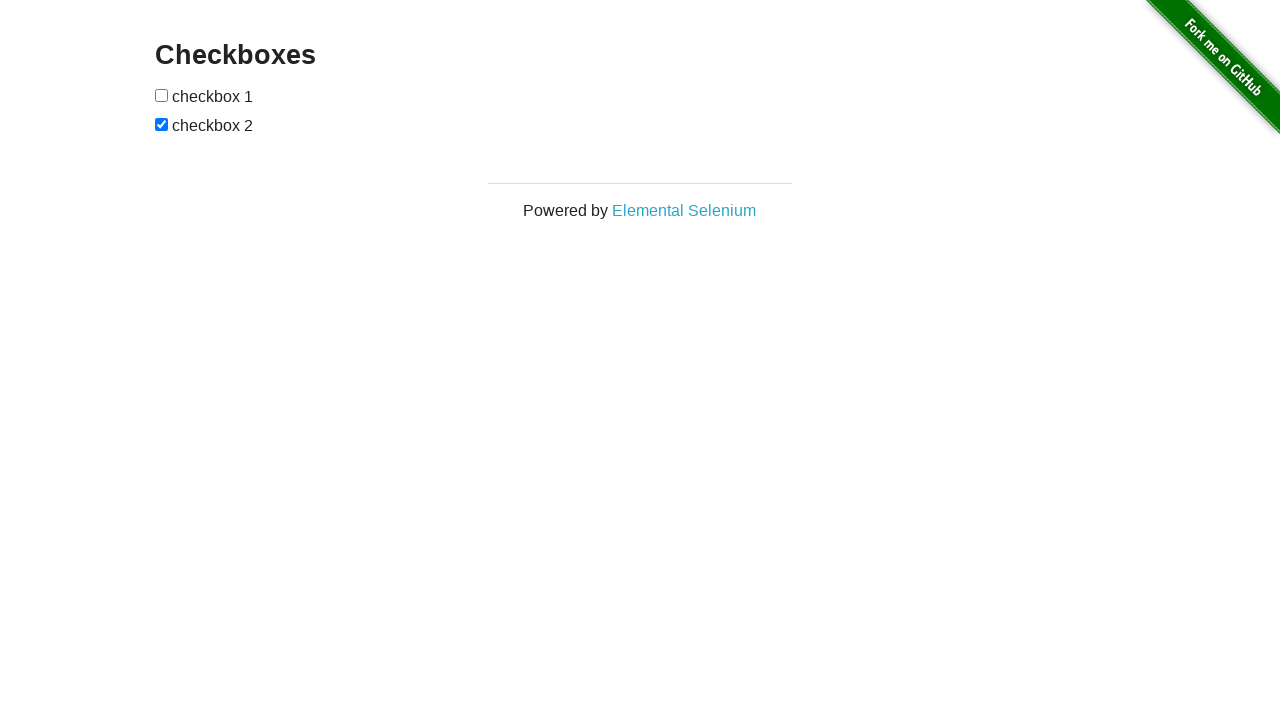

Located all checkboxes on the page
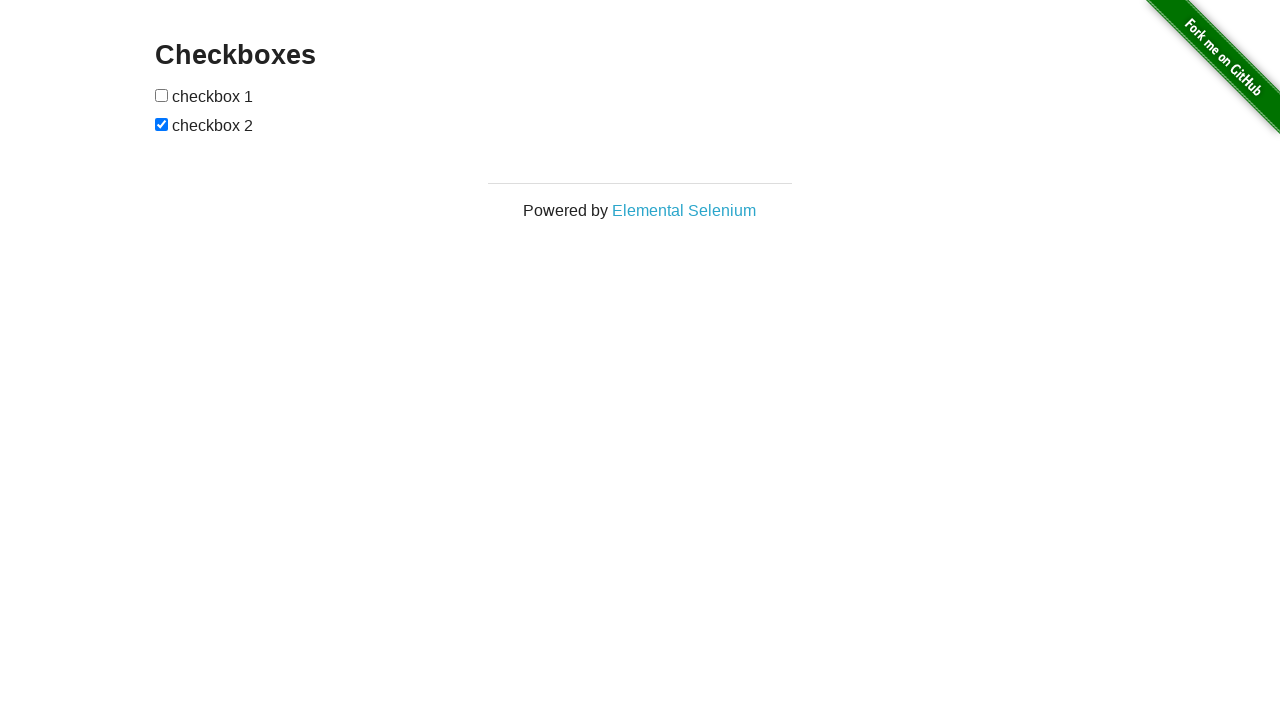

Clicked second checkbox to deselect it at (162, 124) on input[type='checkbox'] >> nth=1
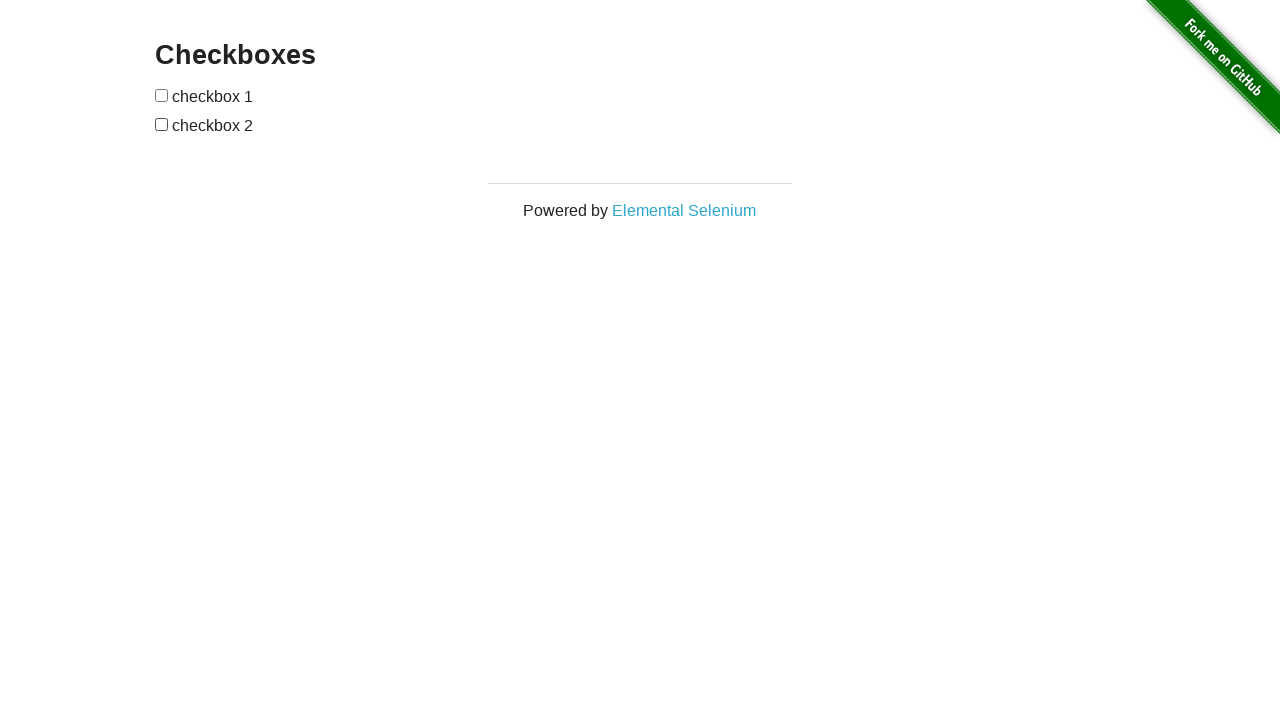

Verified second checkbox is now deselected
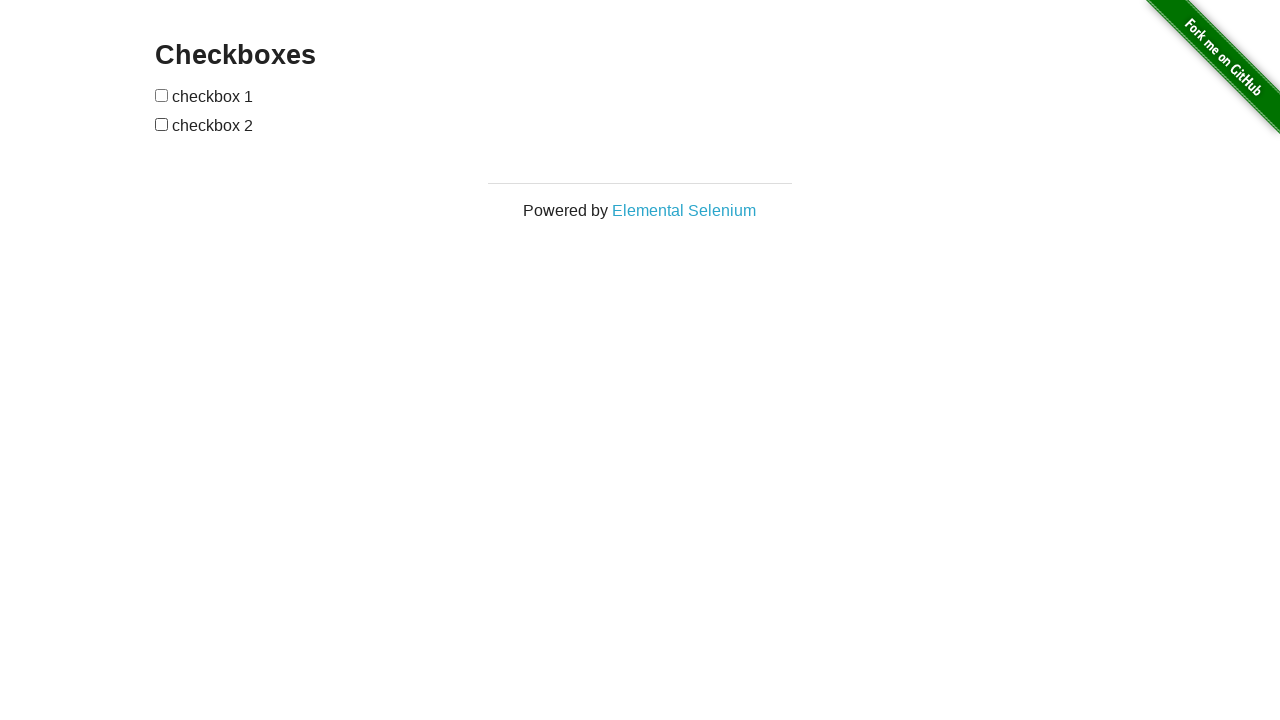

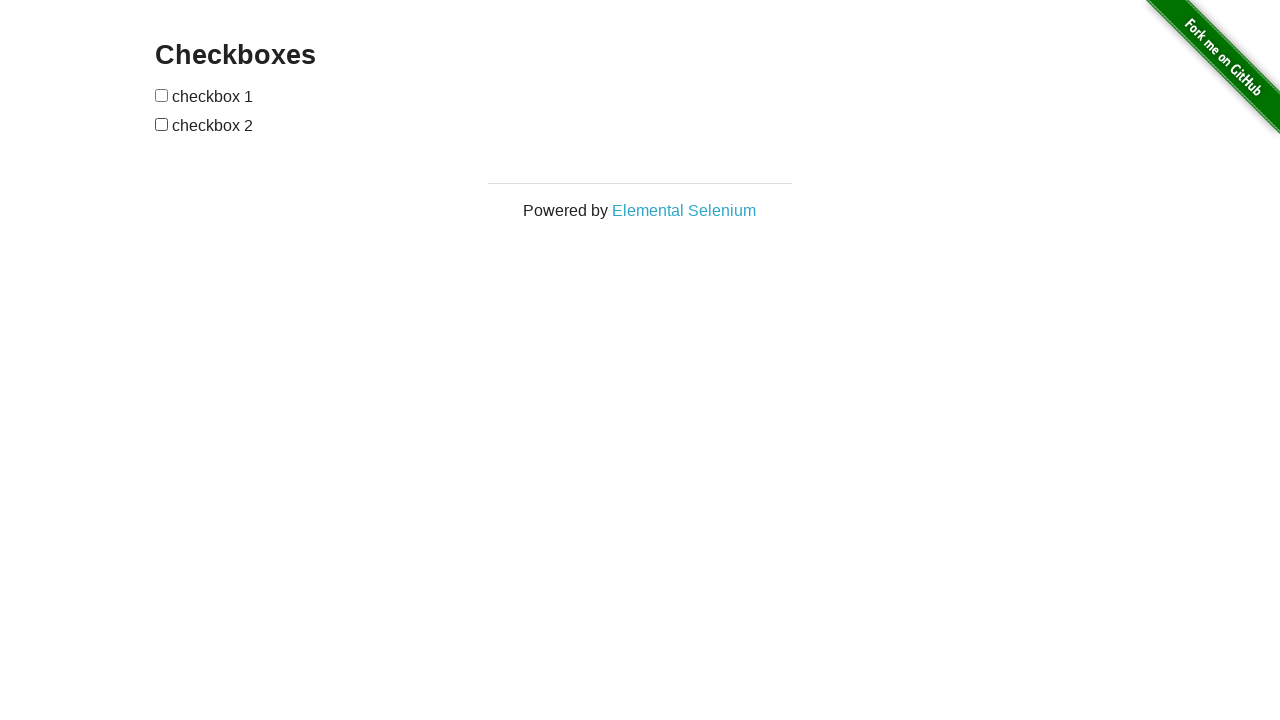